Tests the login button functionality by clicking the login submit button on the CMS portal page without entering credentials, likely to verify button behavior or form validation.

Starting URL: https://portaldev.cms.gov/portal/

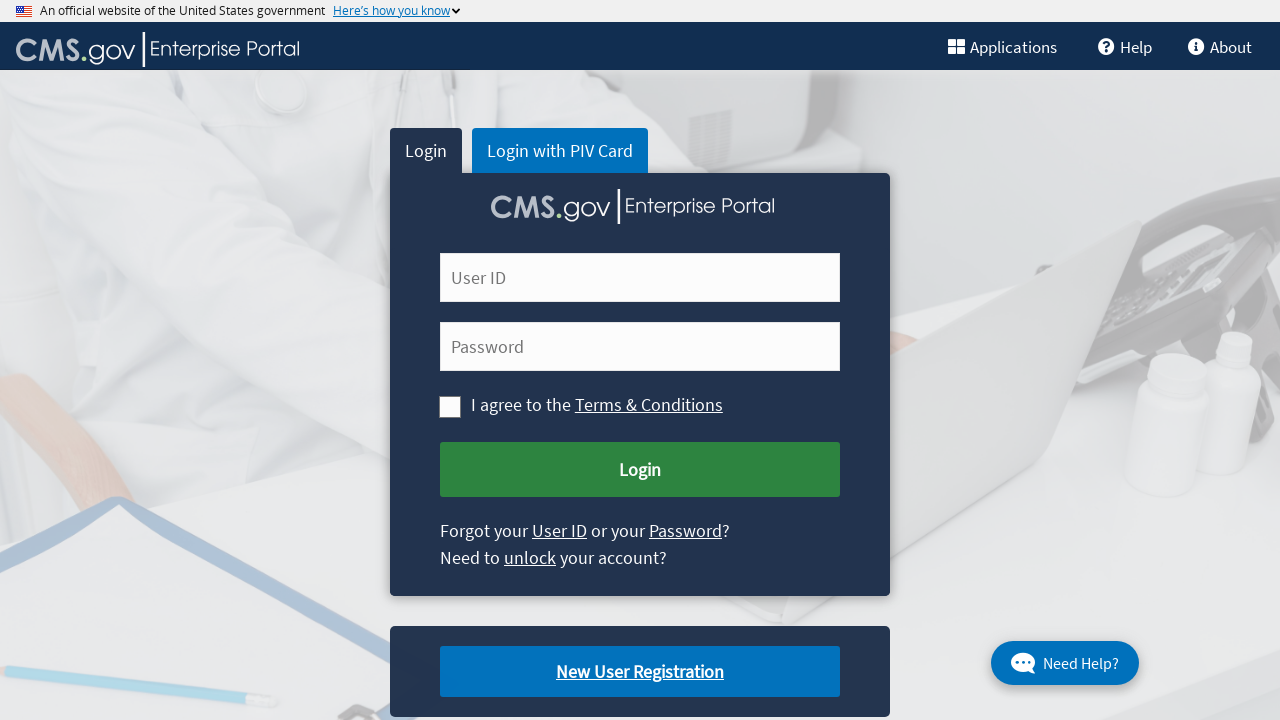

Waited for page to fully load (networkidle state)
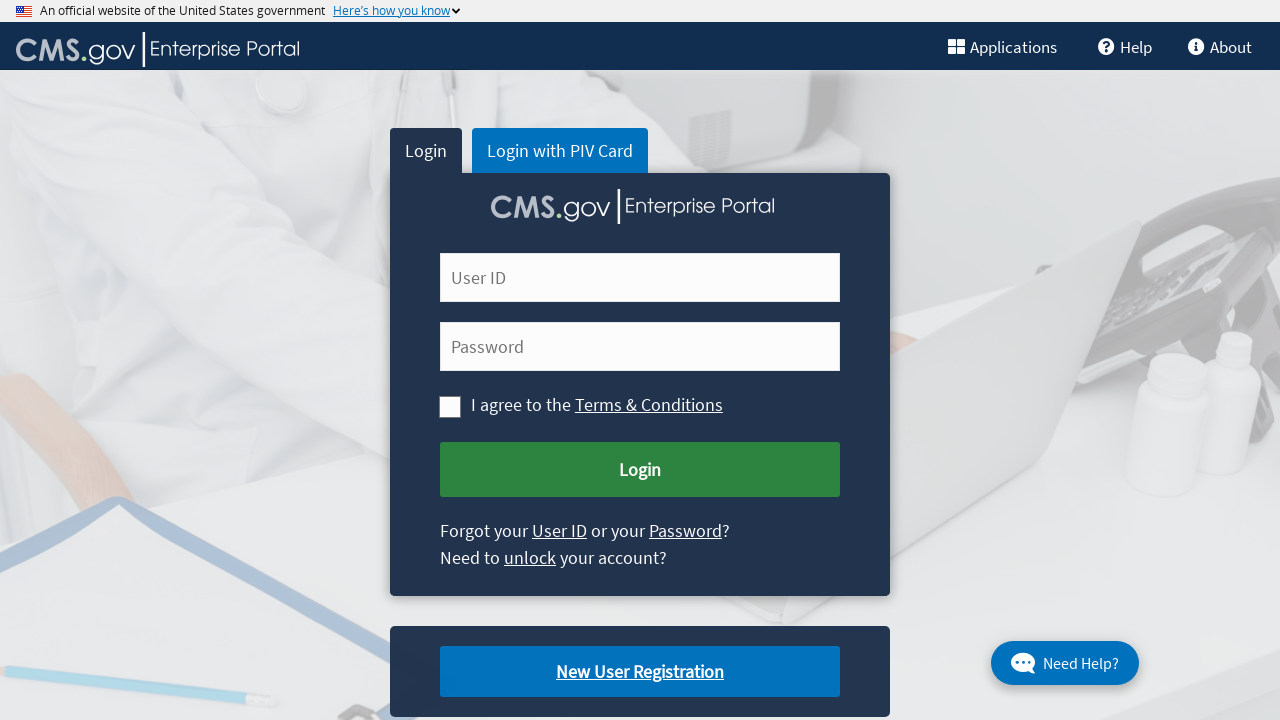

Clicked login submit button without entering credentials at (640, 470) on #cms-login-submit
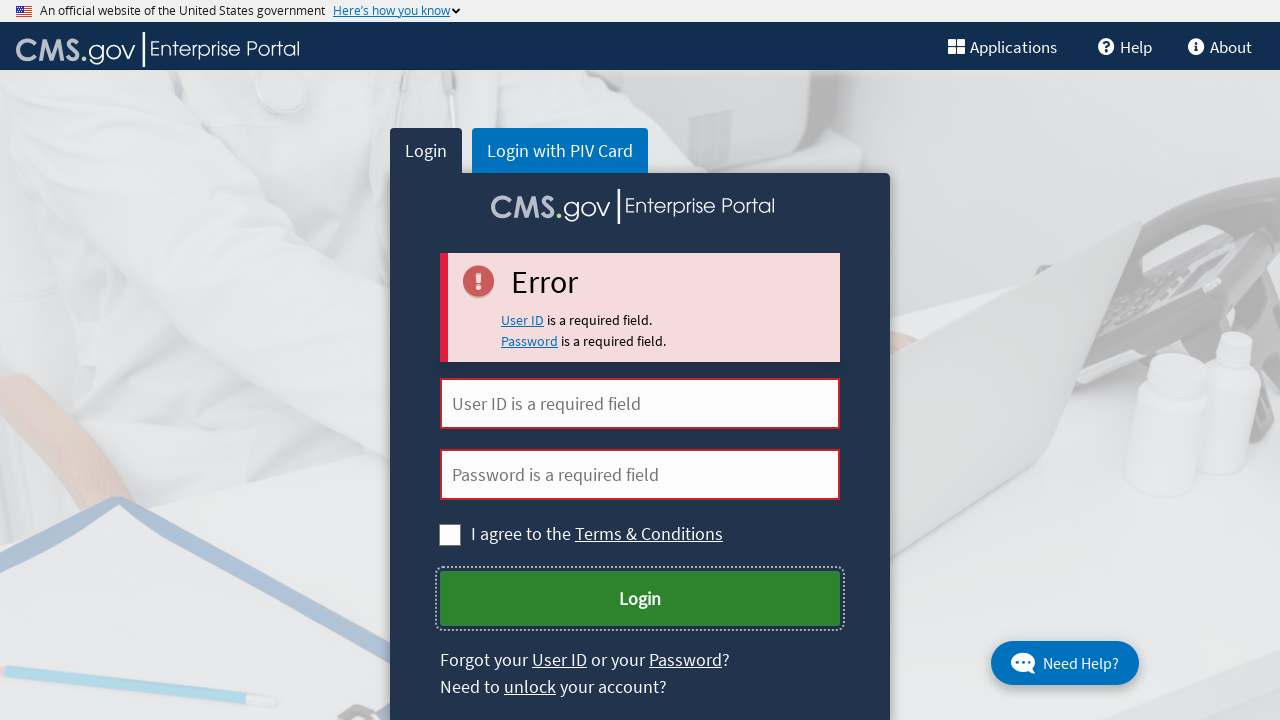

Waited 2 seconds for response or navigation after login button click
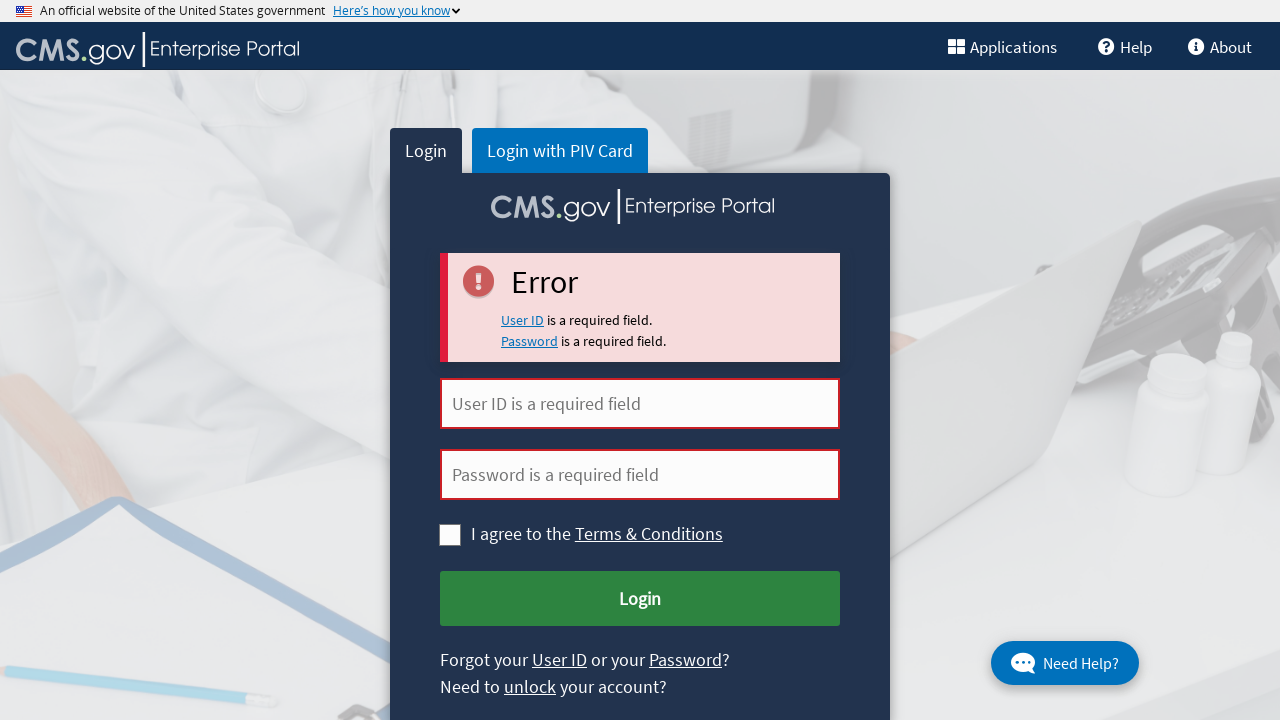

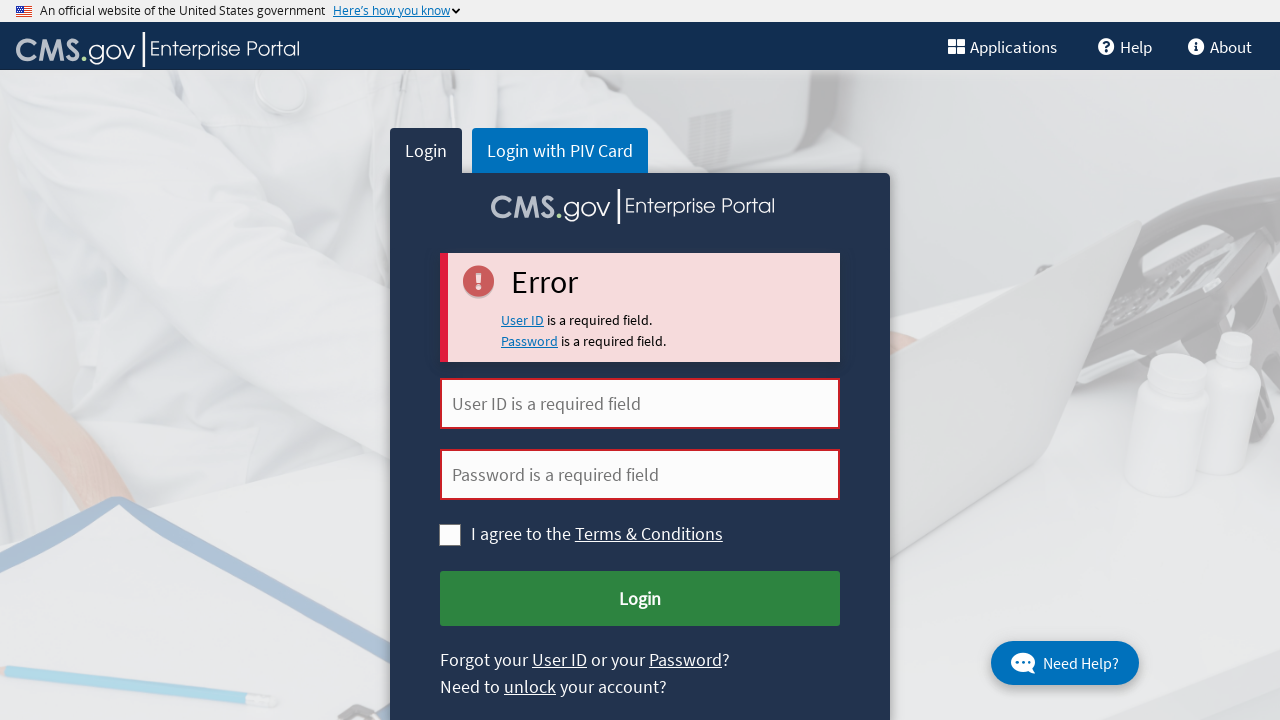